Tests JavaScript alert handling by clicking the first button, accepting the alert, and verifying the success message

Starting URL: https://the-internet.herokuapp.com/javascript_alerts

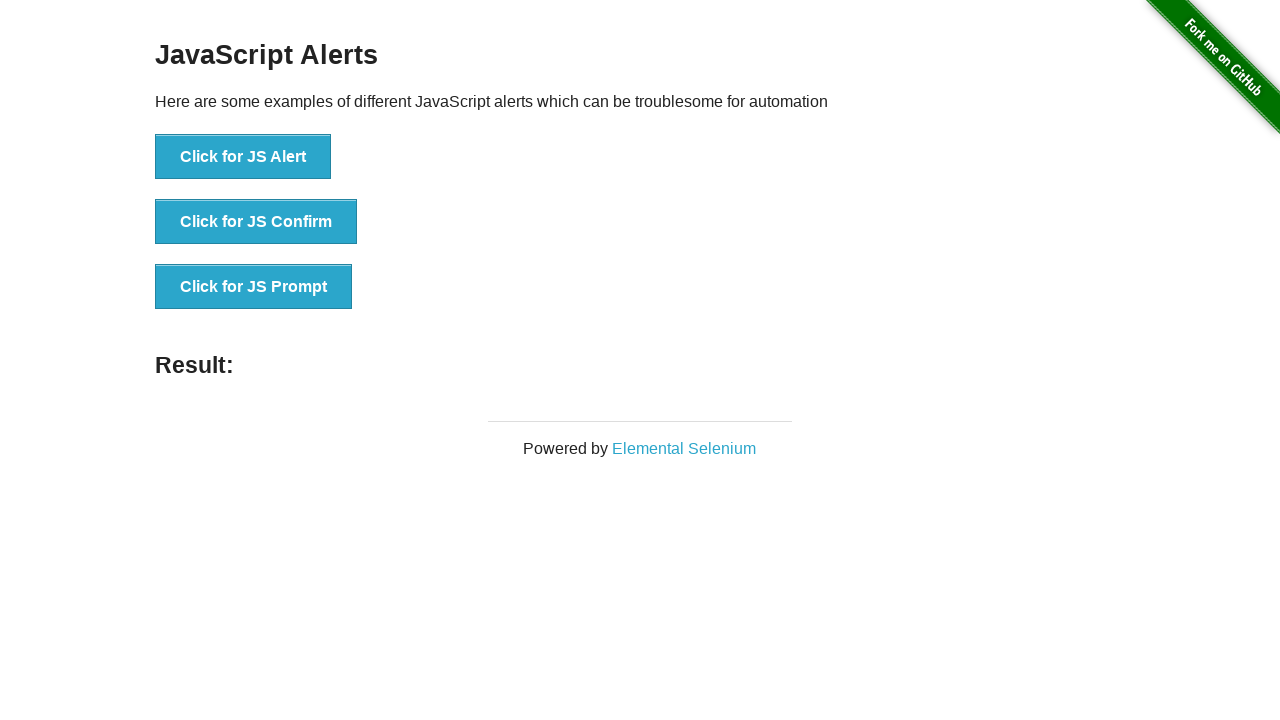

Clicked the first button to trigger JavaScript alert at (243, 157) on button[onclick='jsAlert()']
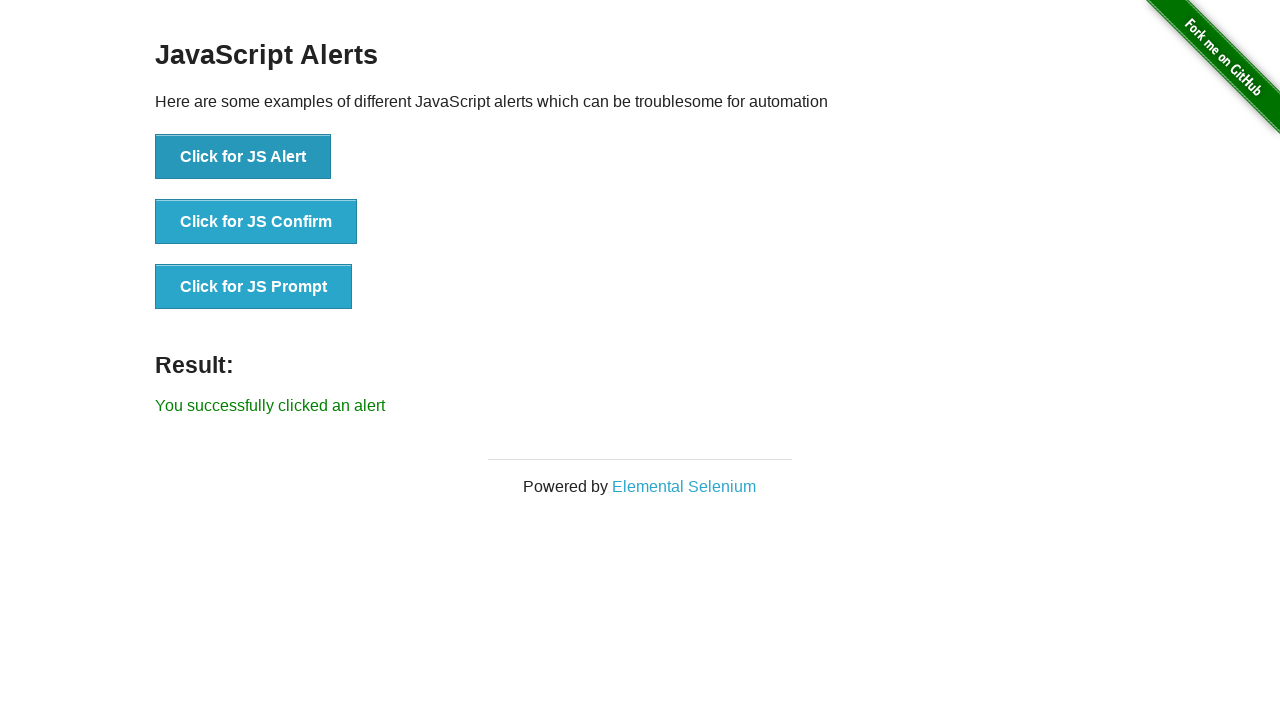

Set up dialog handler to accept alerts
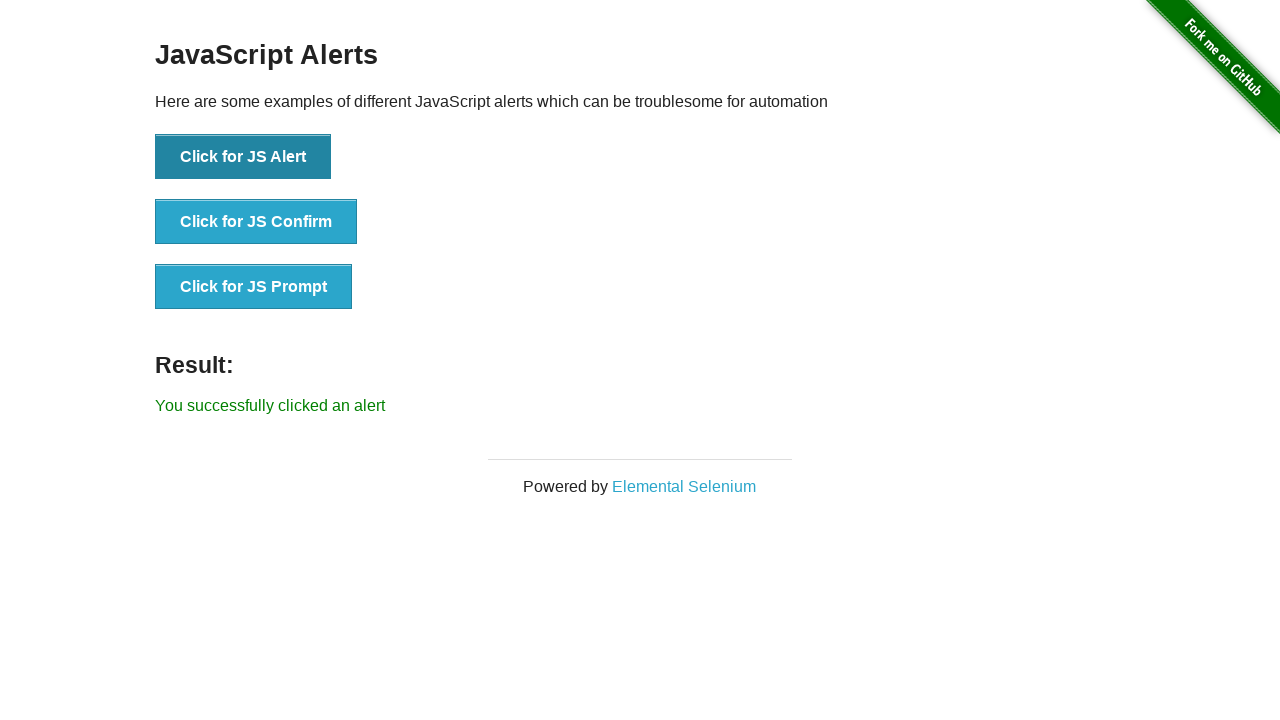

Retrieved result message text
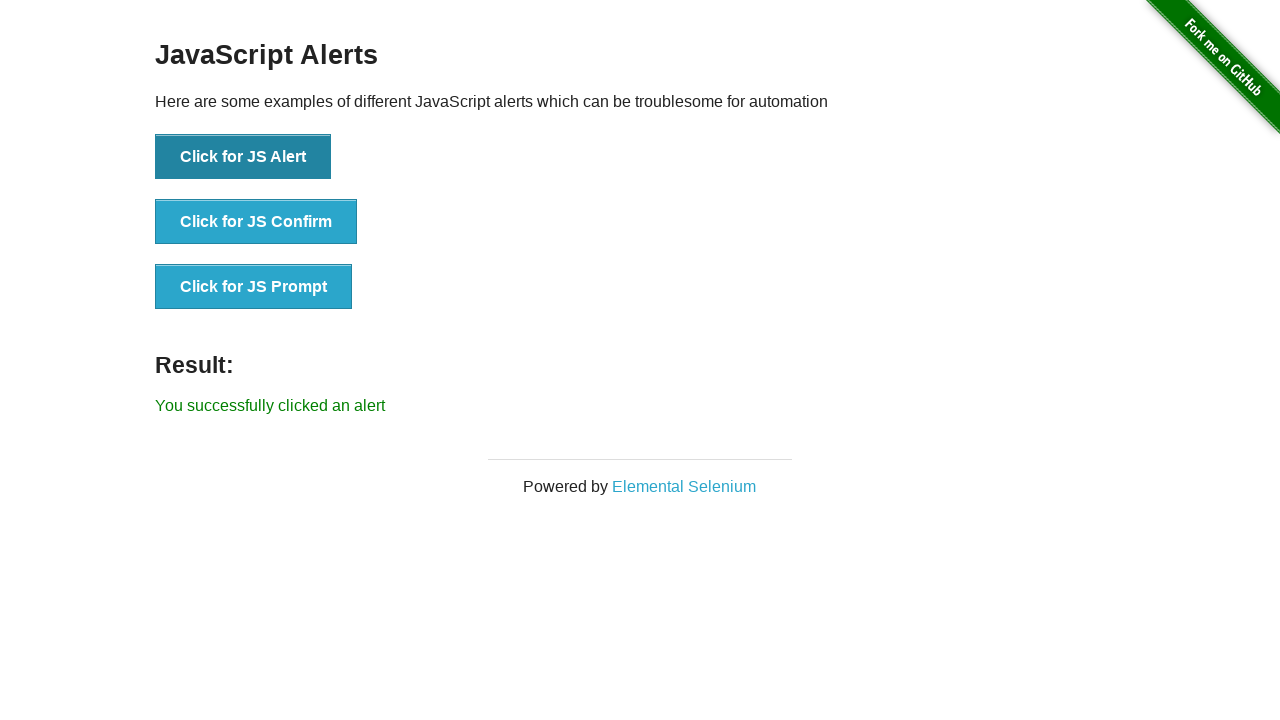

Verified success message: 'You successfully clicked an alert'
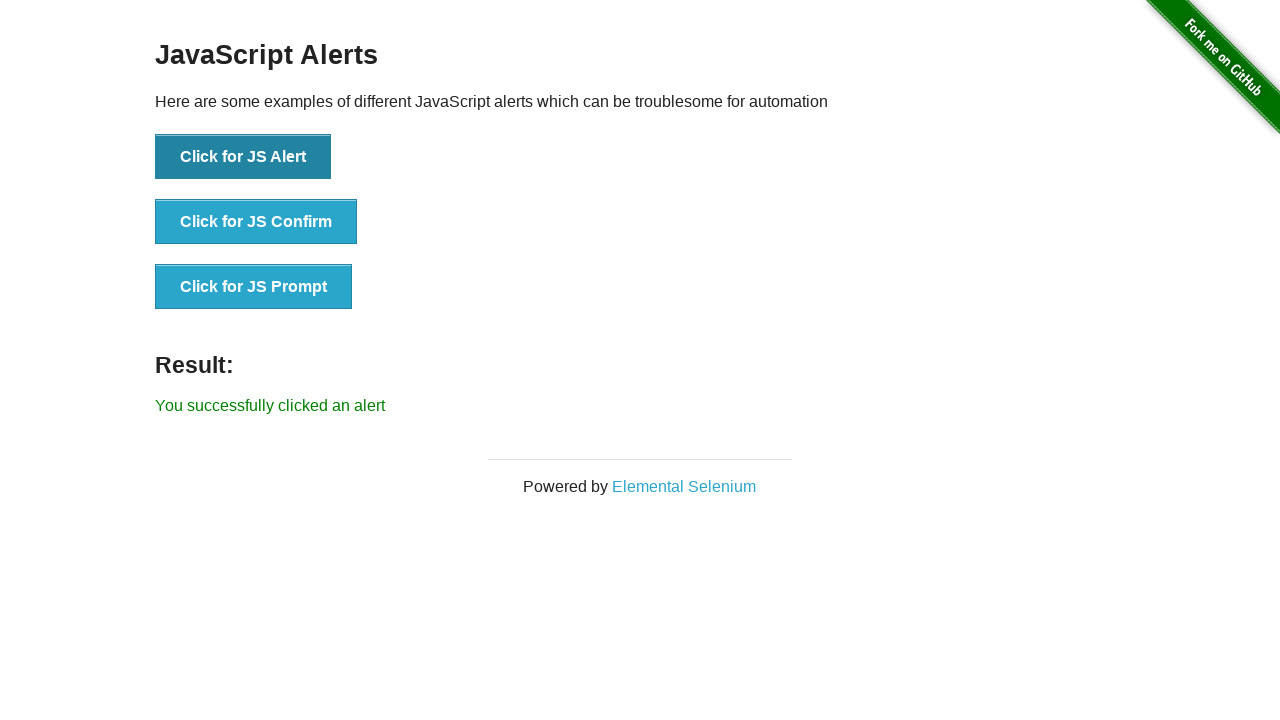

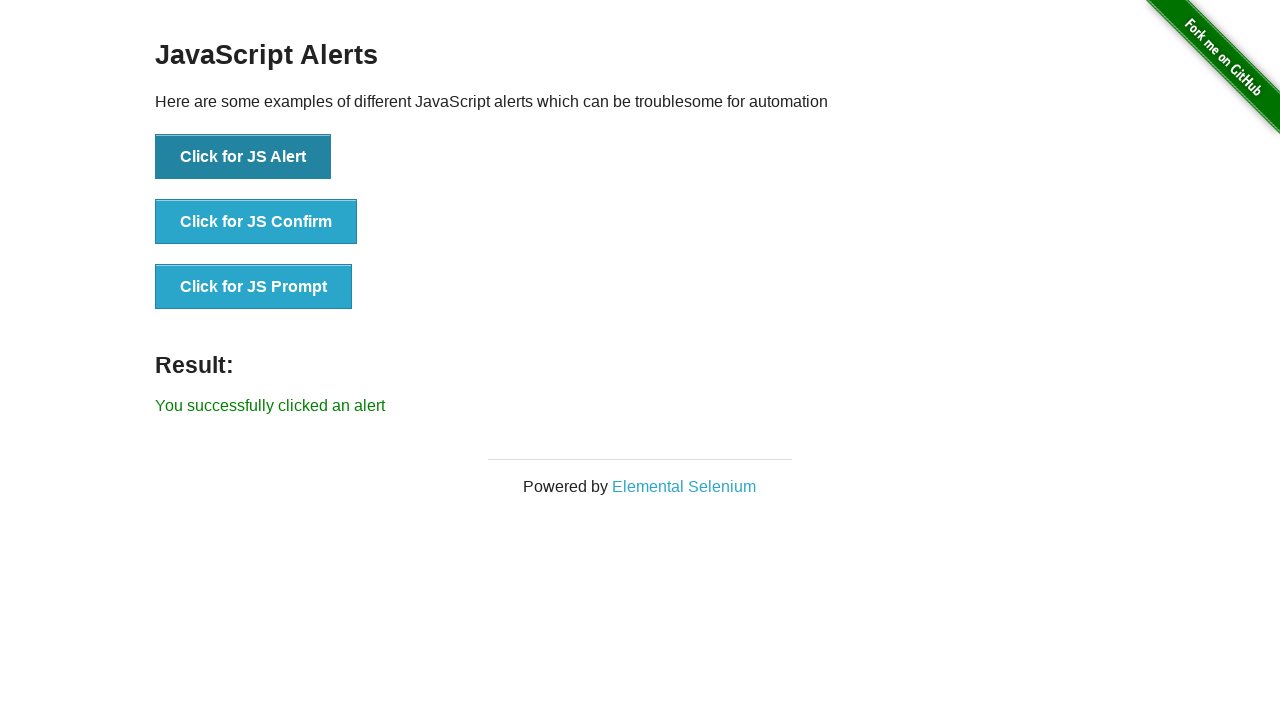